Tests dropdown handling functionality by navigating to a practice automation site and selecting an option from a dropdown menu using its value attribute.

Starting URL: https://rahulshettyacademy.com/AutomationPractice/

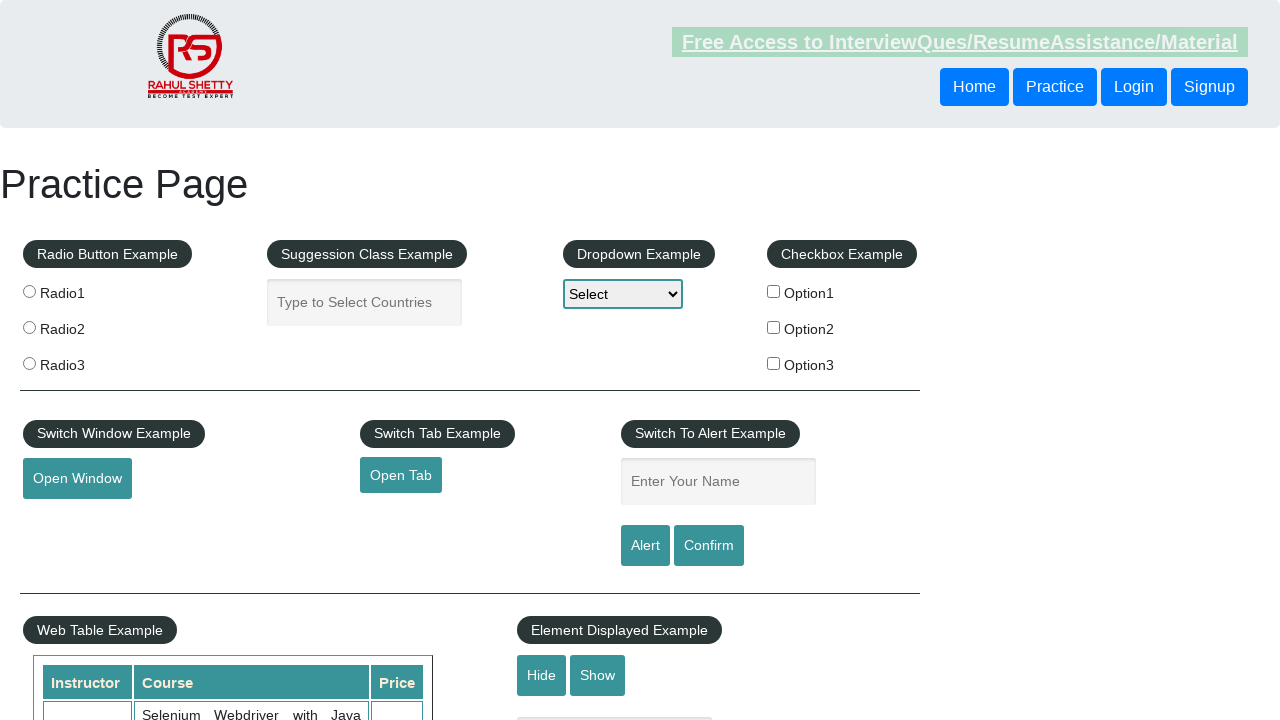

Waited for dropdown element to load
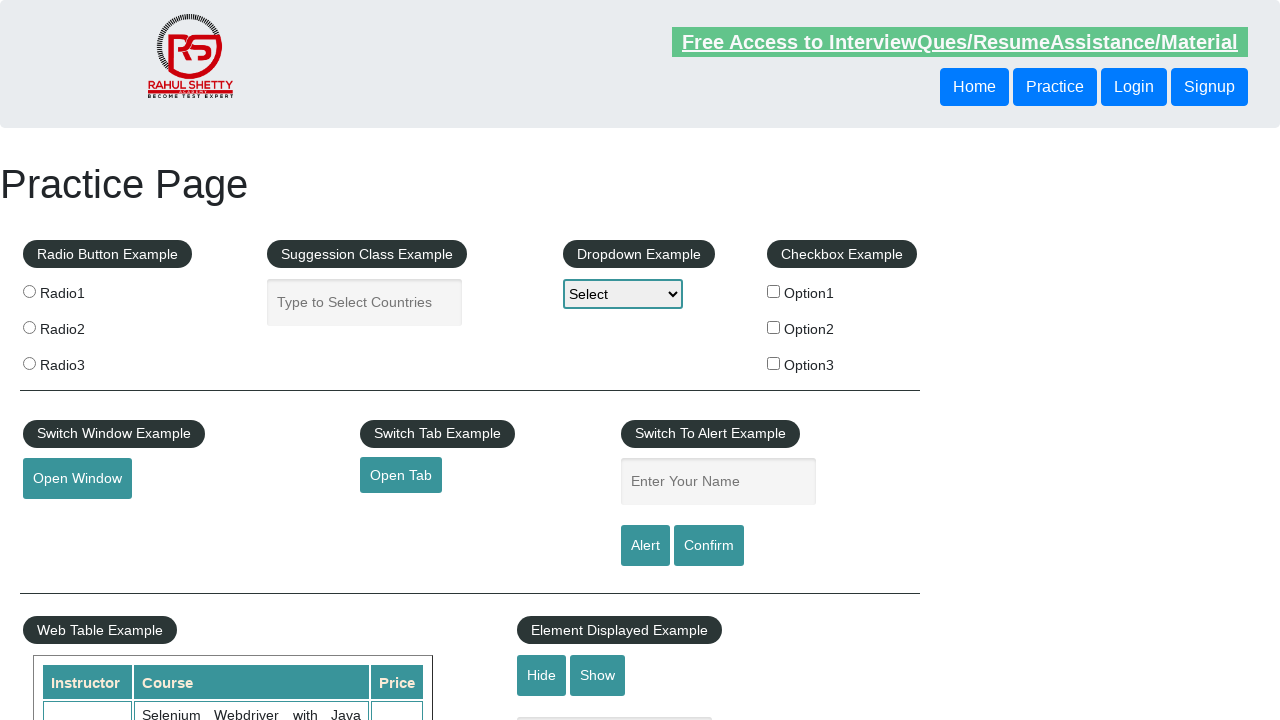

Selected 'option2' from the dropdown menu on #dropdown-class-example
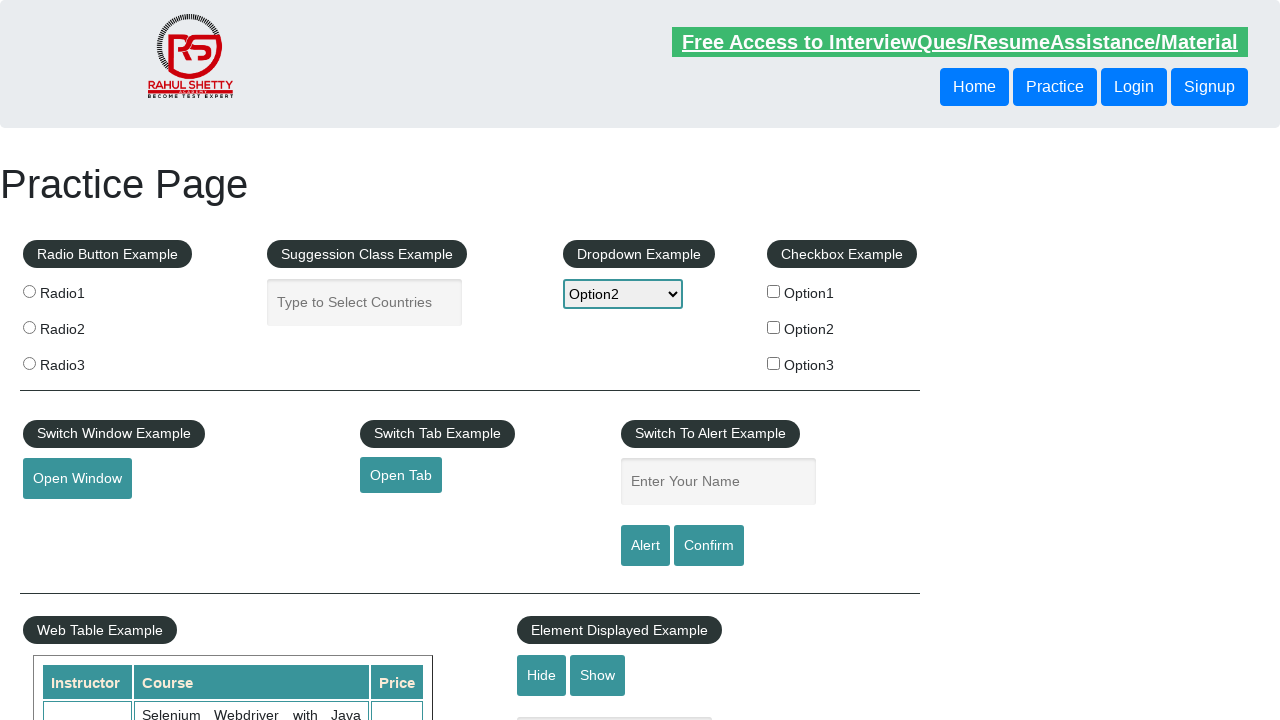

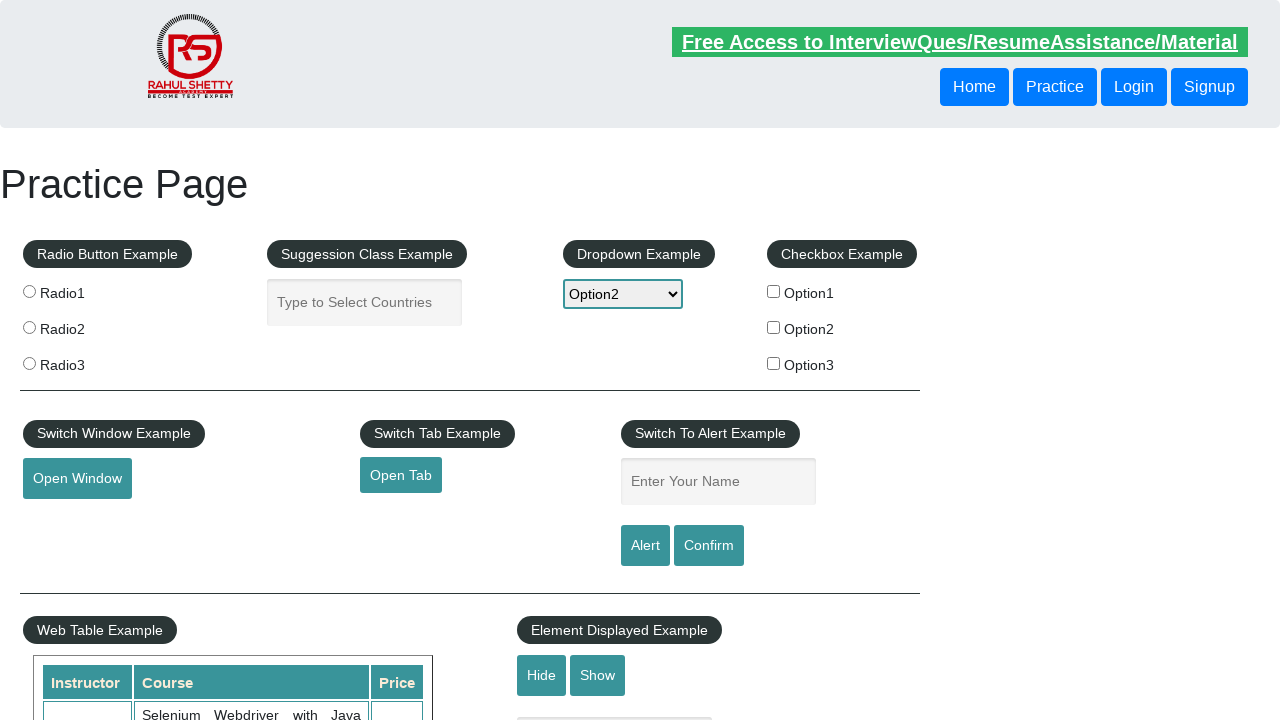